Tests that the sign-in navigation link is enabled on the hotel website homepage

Starting URL: https://hotel-testlab.coderslab.pl/en/

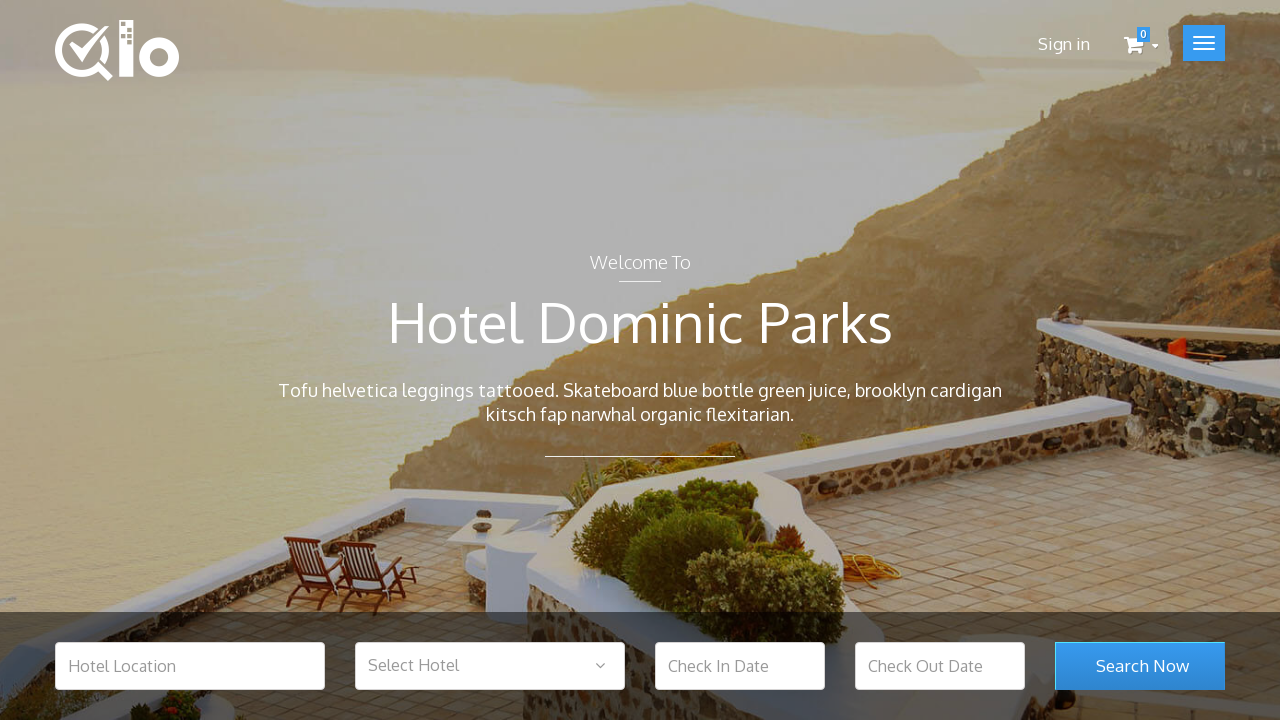

Located sign-in navigation link element
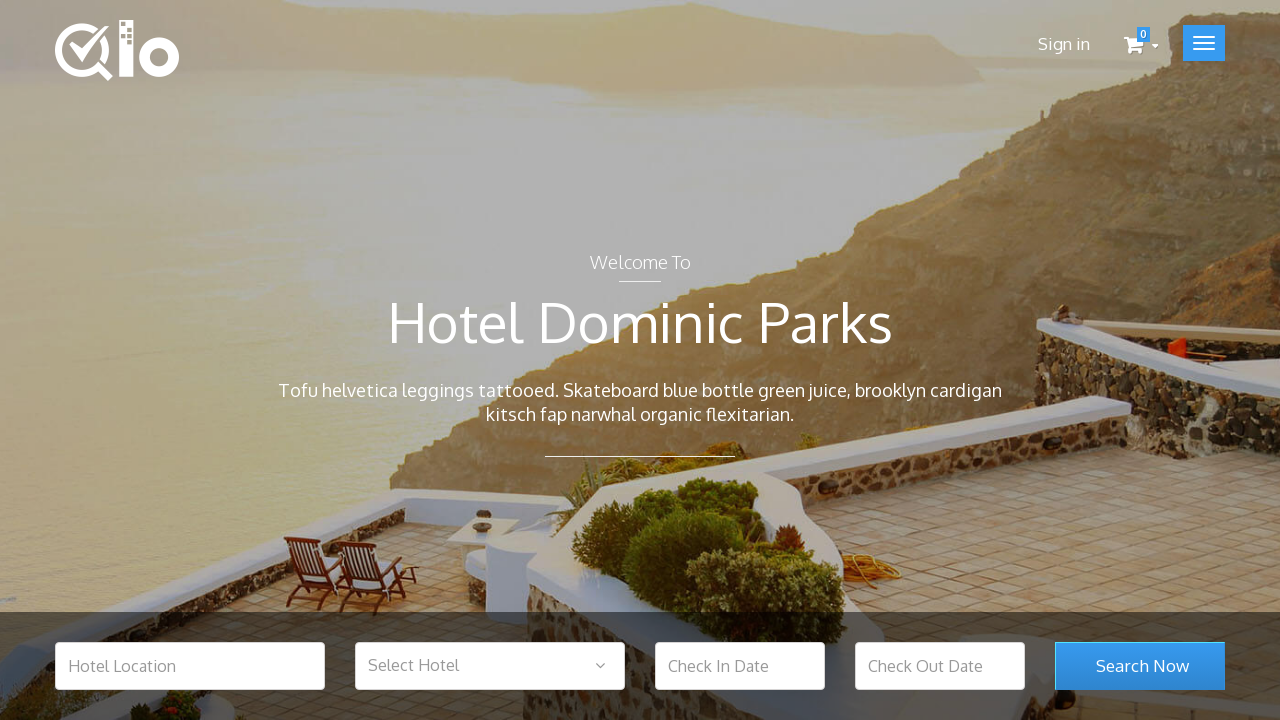

Asserted that sign-in link is enabled
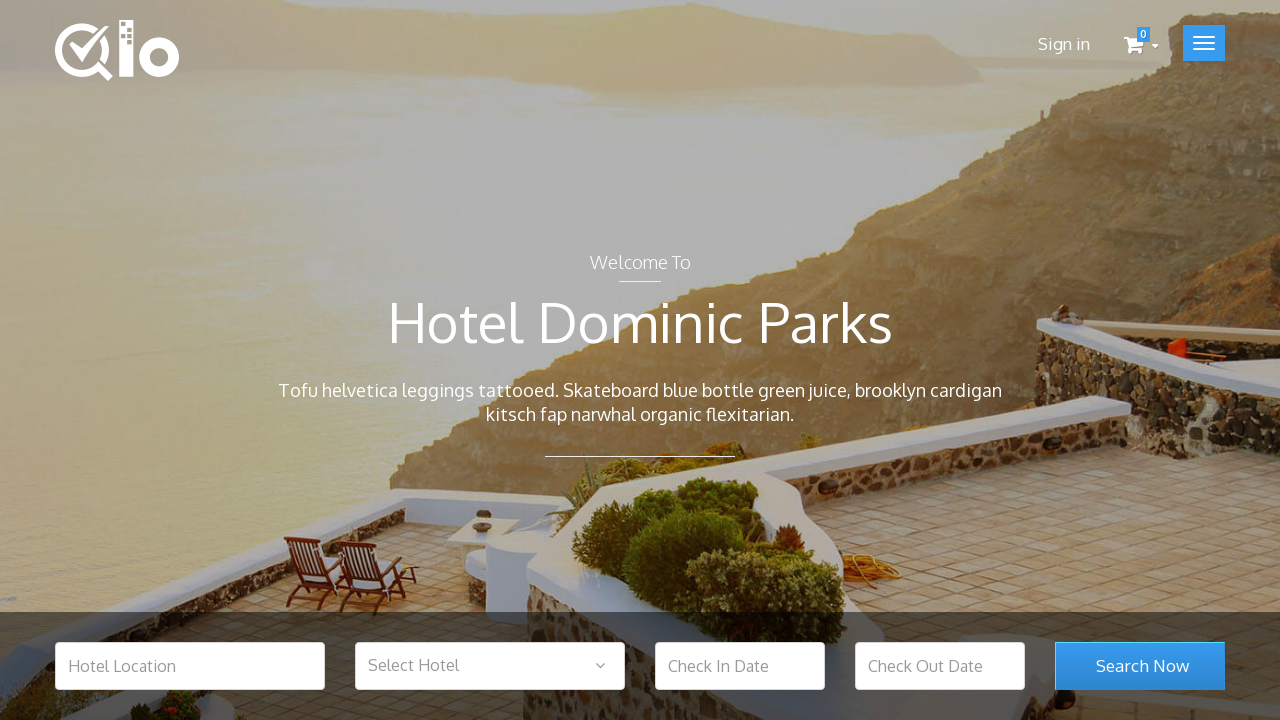

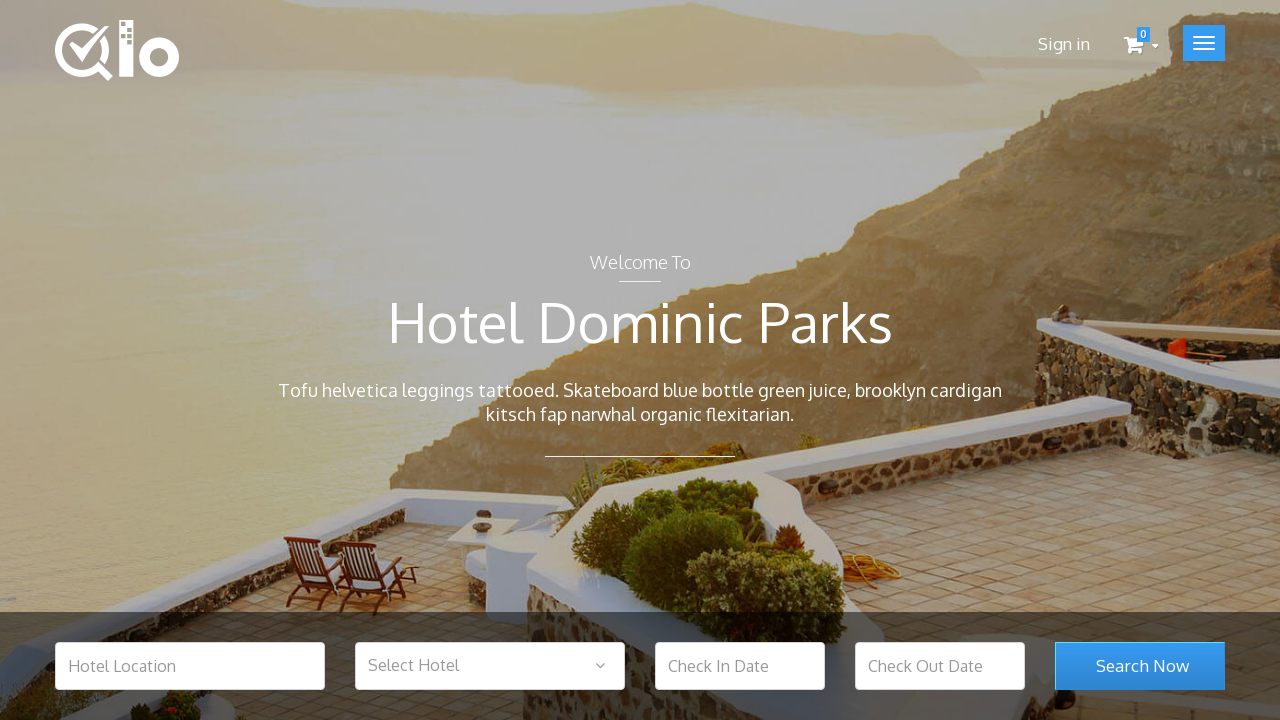